Counts the number of links on the page and verifies if it equals 400

Starting URL: https://janasya.com/

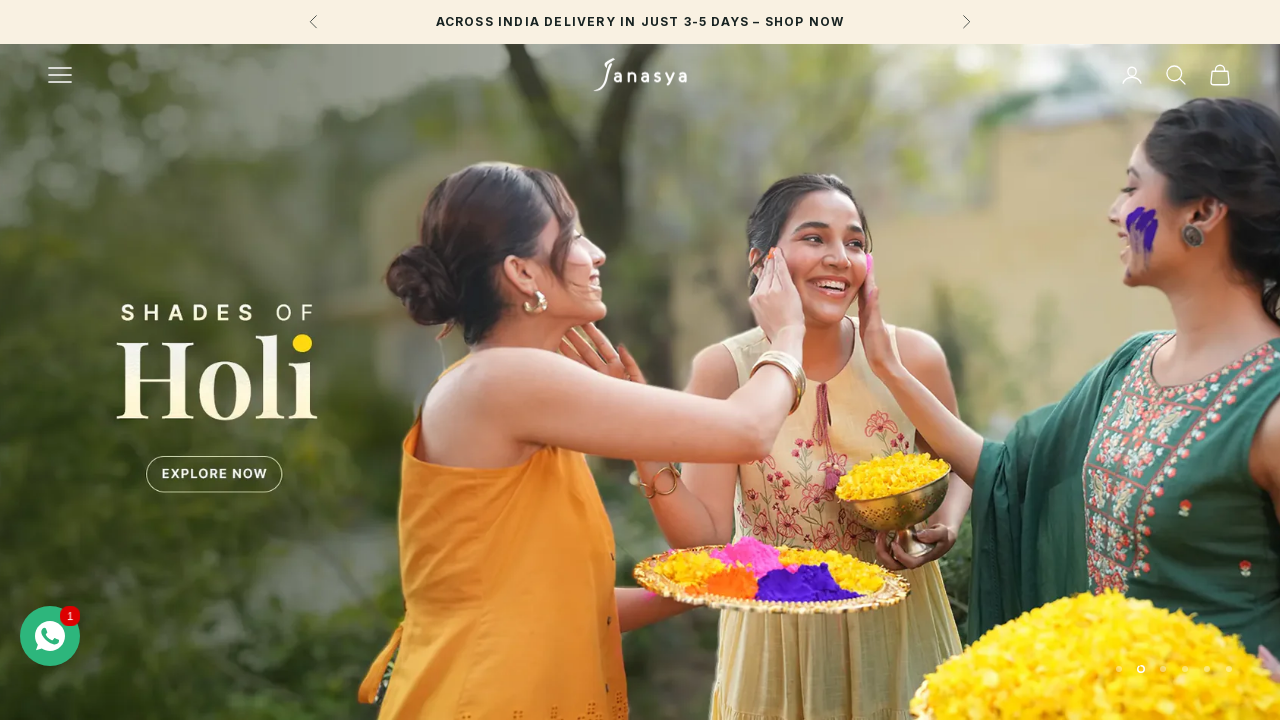

Navigated to https://janasya.com/
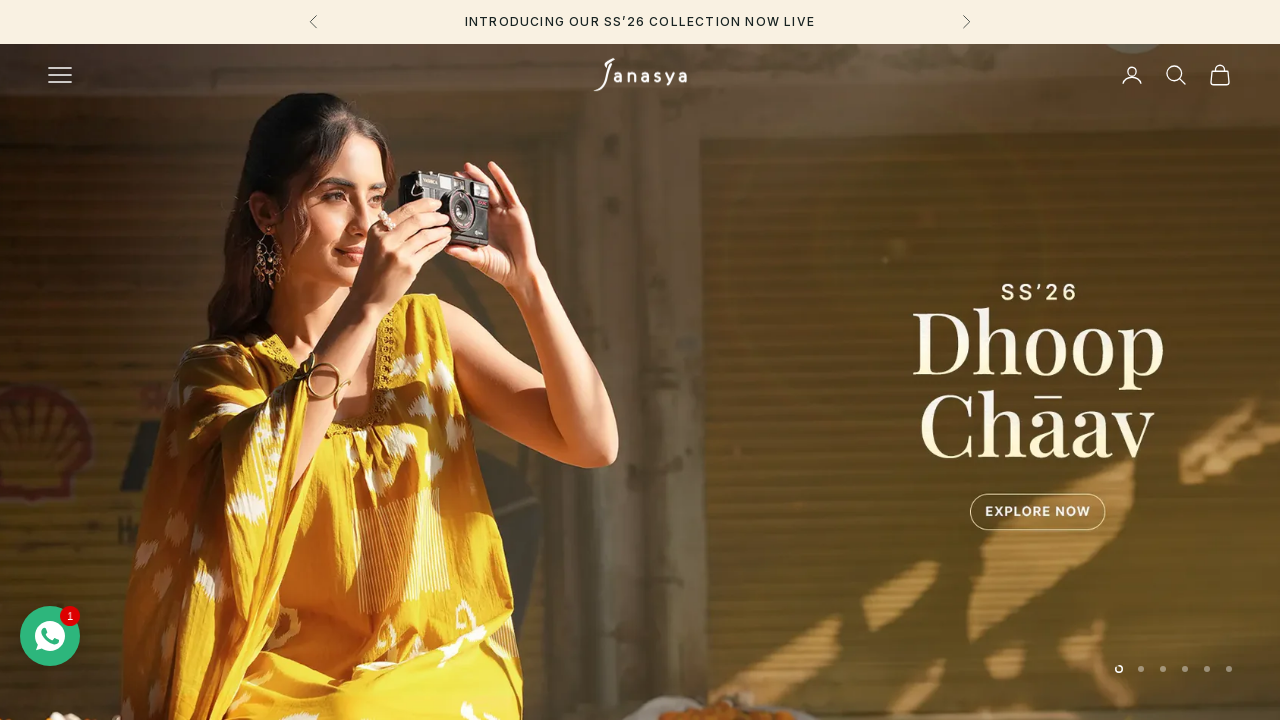

Found all link elements on the page
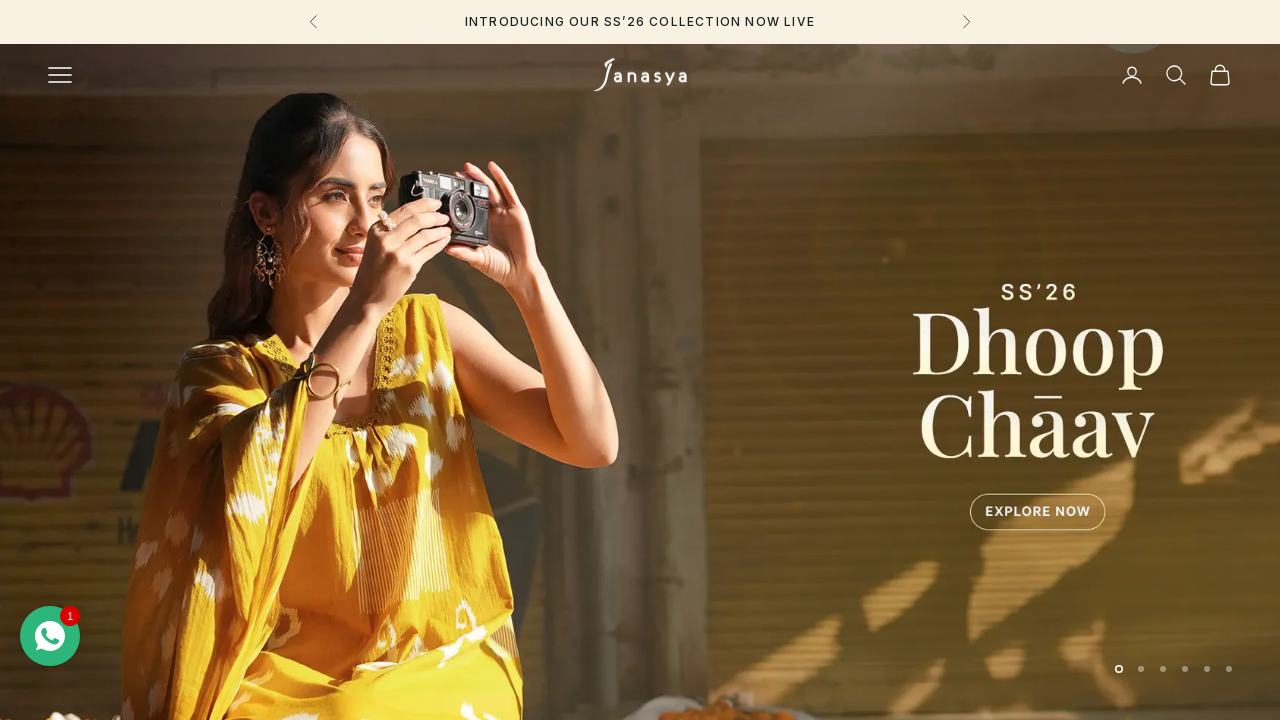

Counted links: 99 total links found
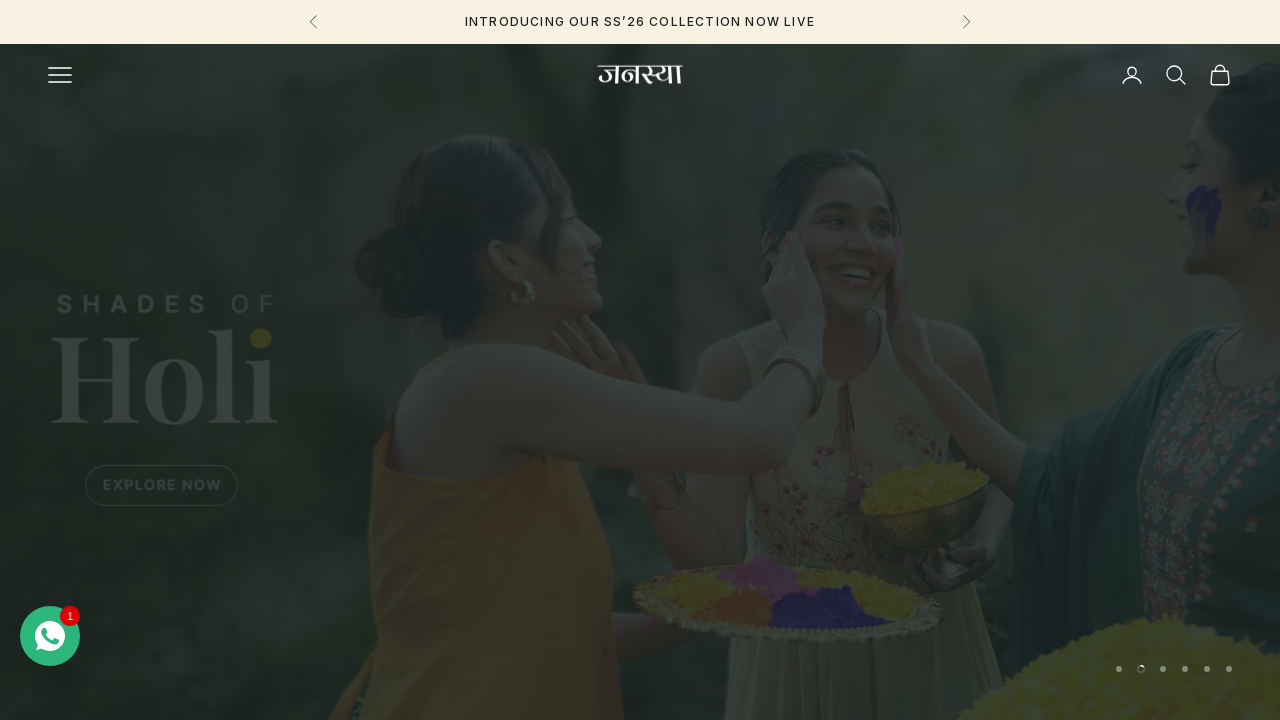

Verification failed: link count 99 does not equal 400
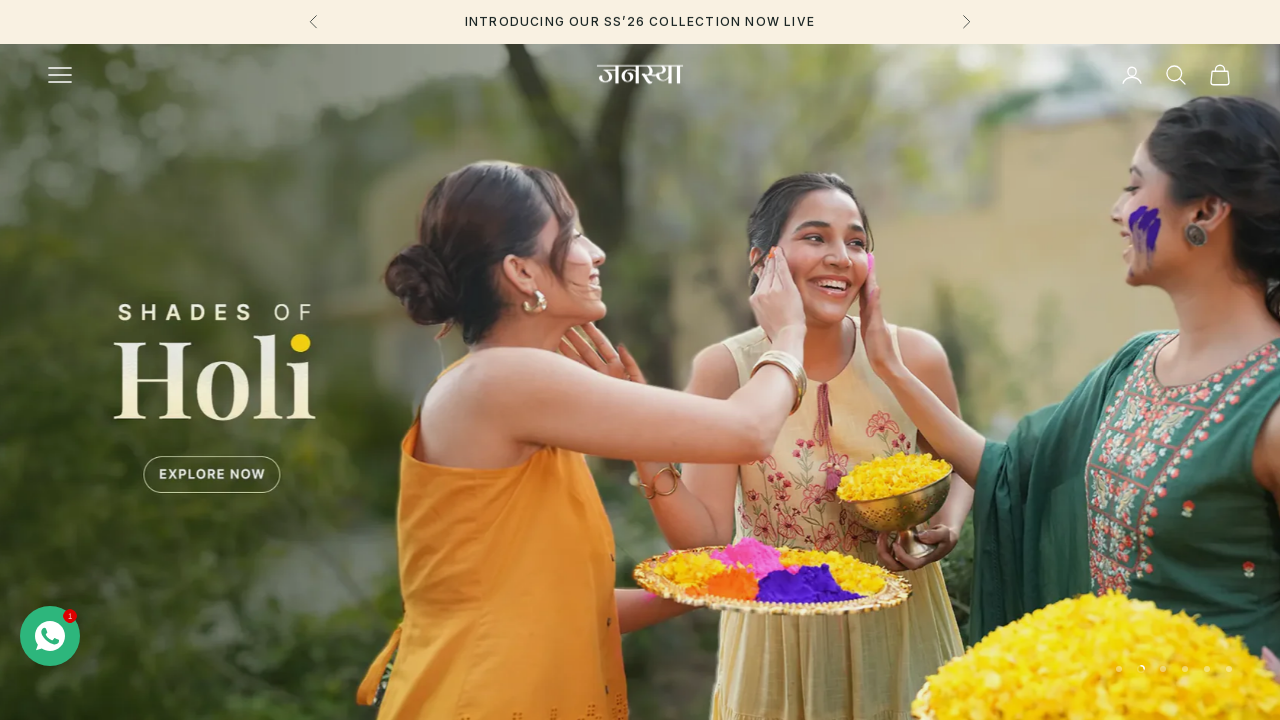

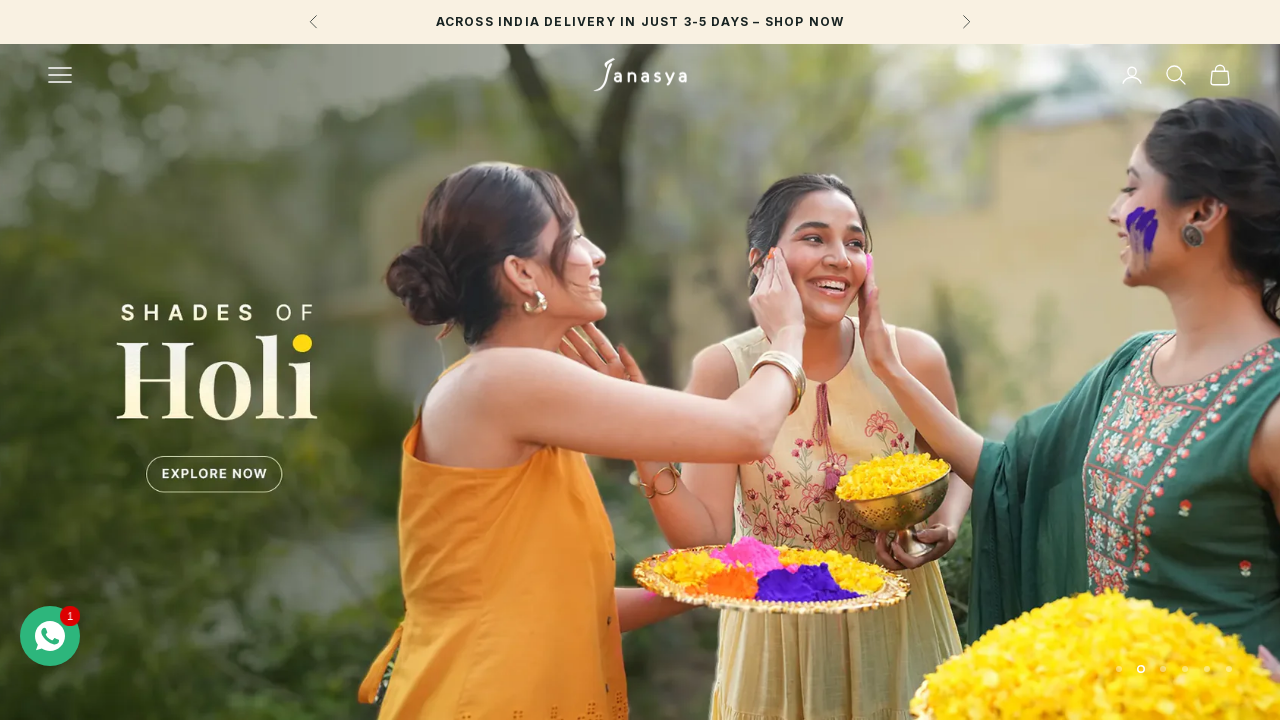